Tests that age values greater than 150 are not accepted by the form validation

Starting URL: https://davi-vert.vercel.app/index.html

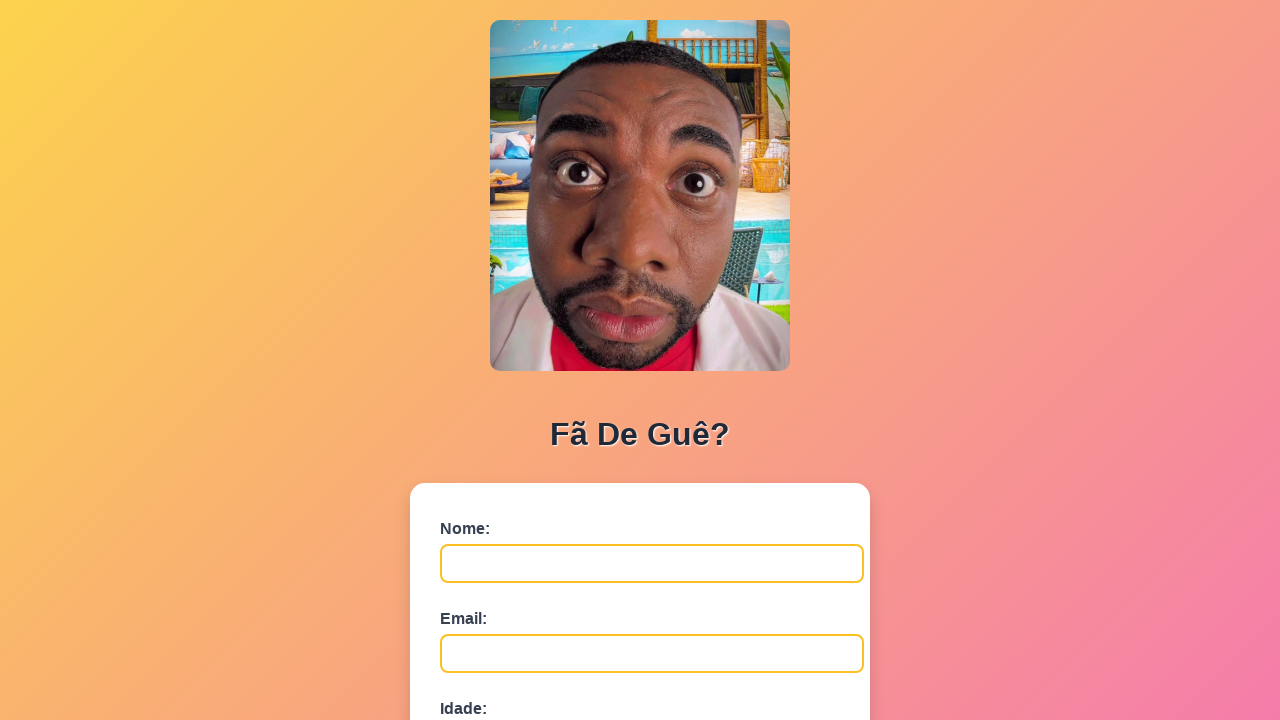

Filled name field with 'Elena' on #nome
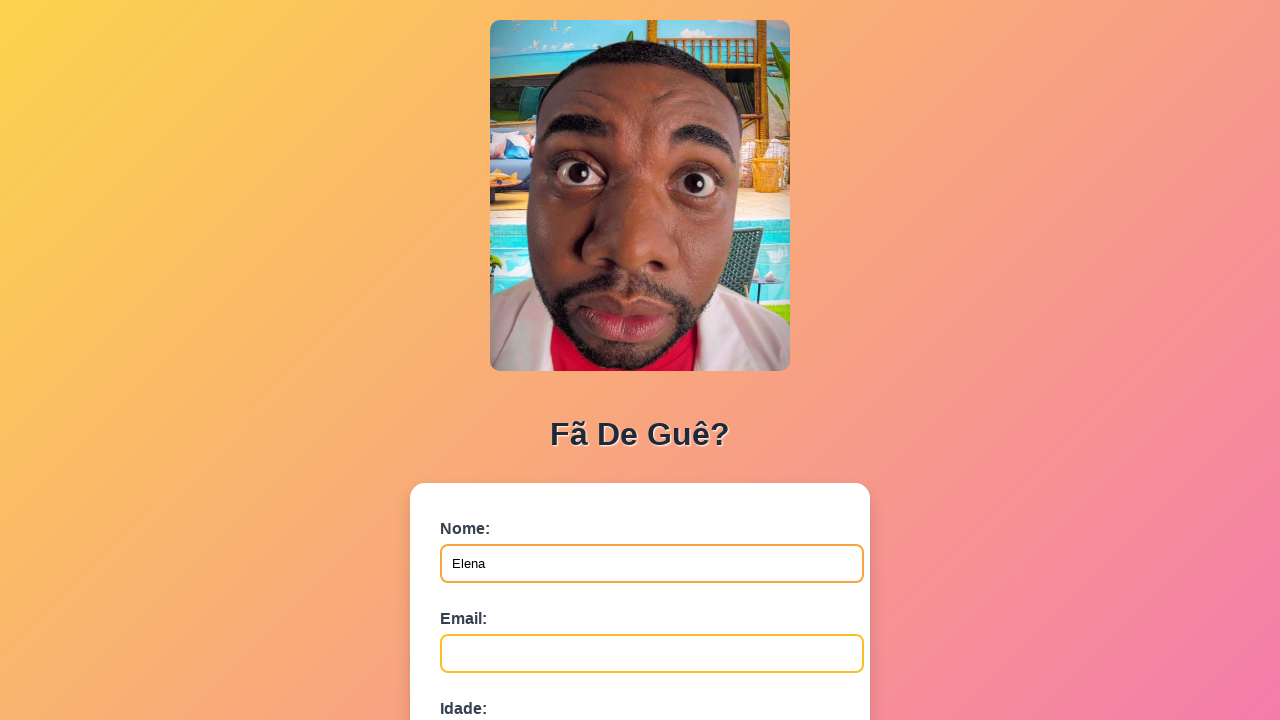

Filled email field with 'elena.rodriguez@example.com' on #email
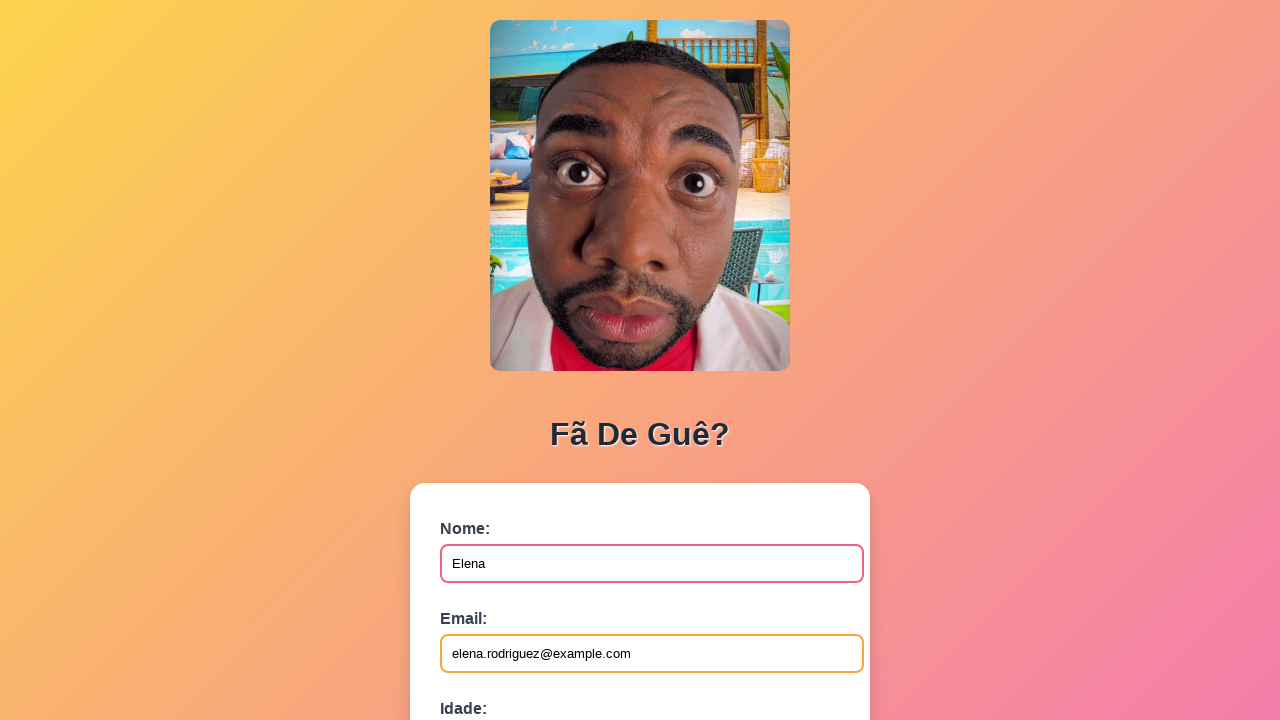

Filled age field with '151' (greater than 150 to test validation) on #idade
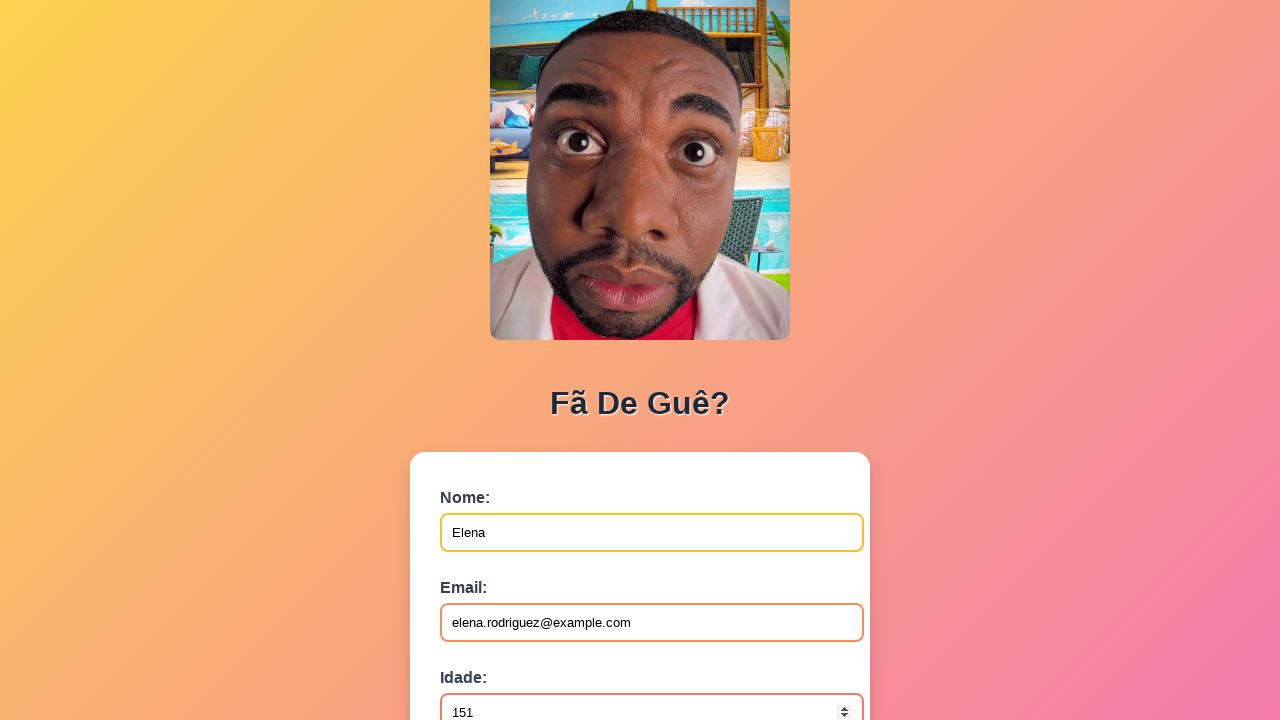

Clicked submit button to test age validation at (490, 569) on button[type='submit']
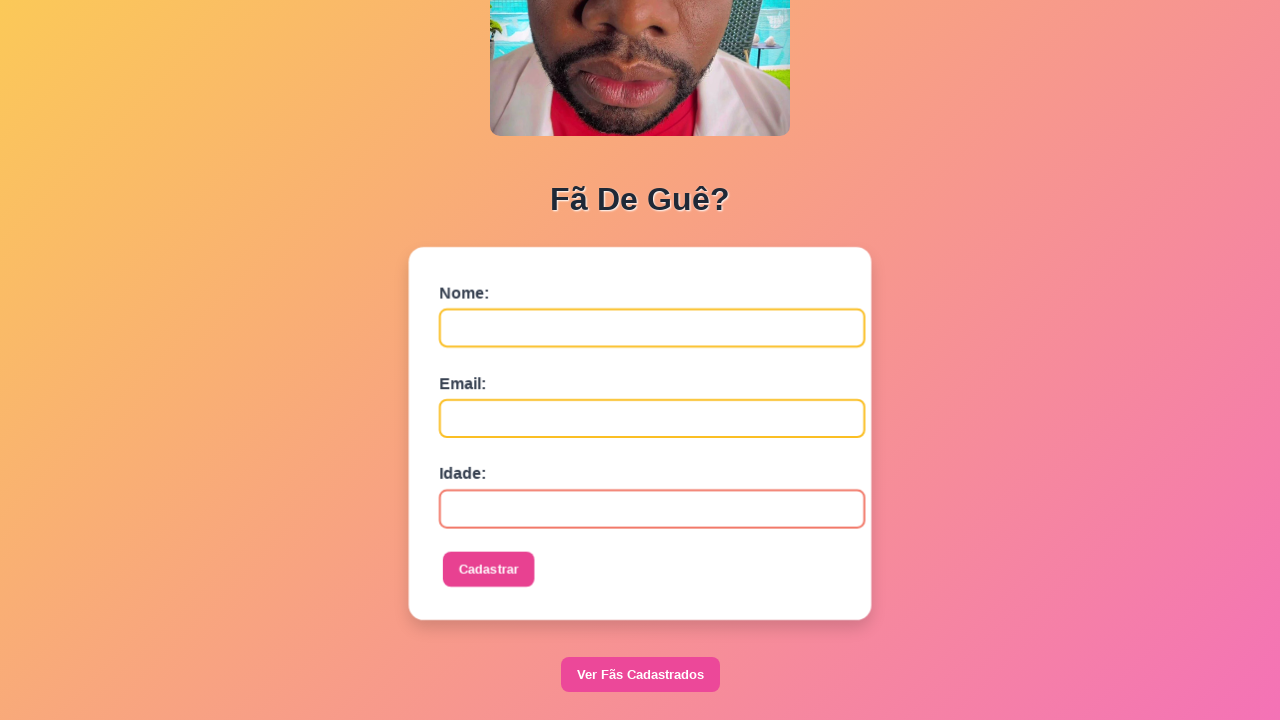

Set up dialog handler to accept any alerts
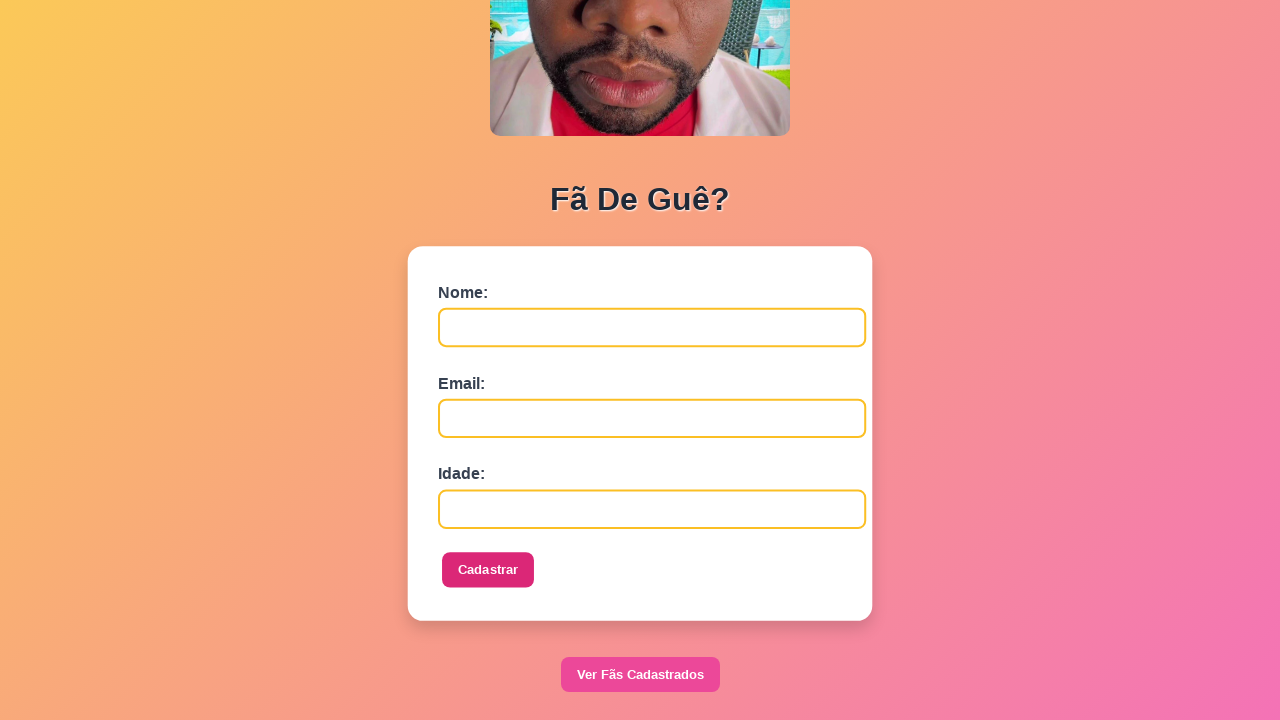

Waited 1000ms for form validation response
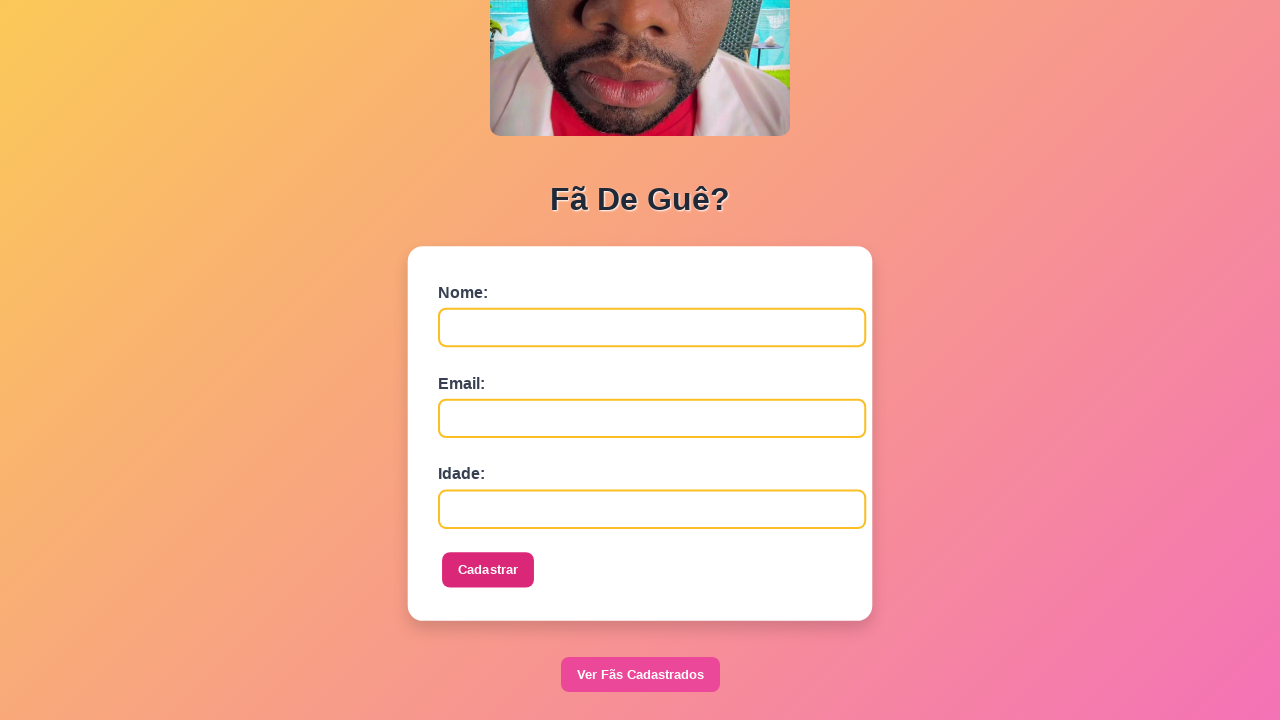

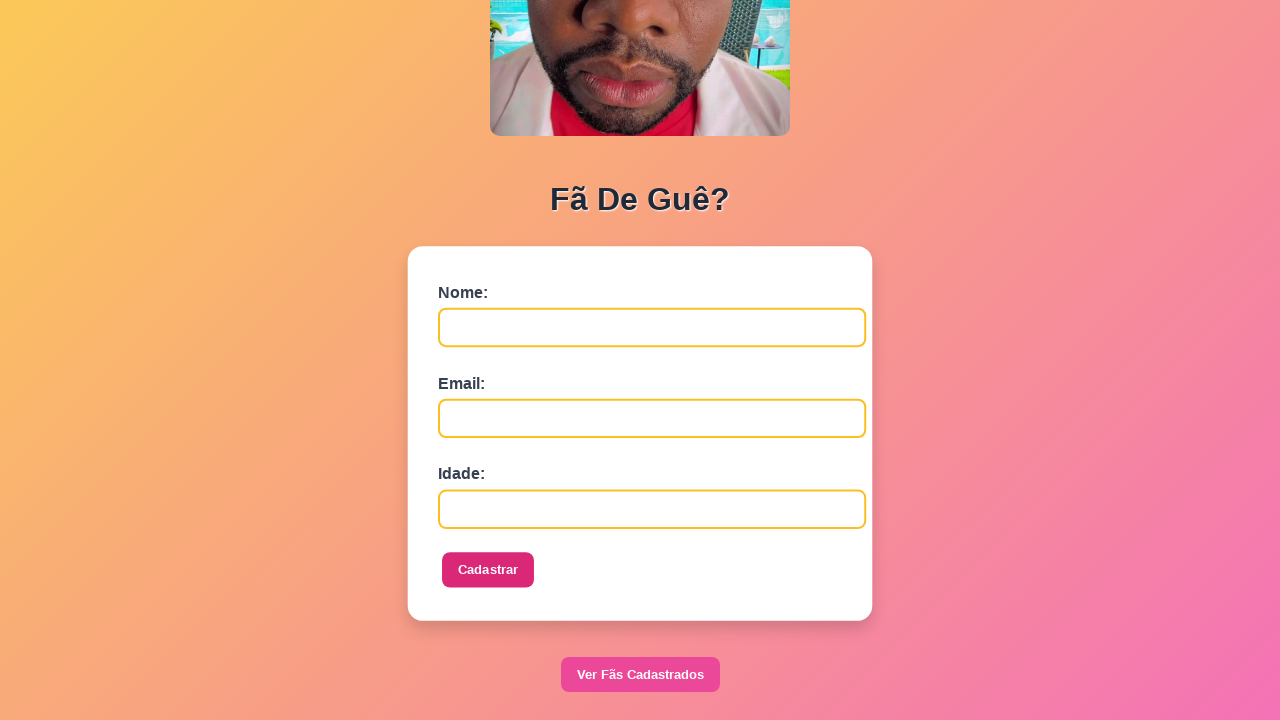